Tests JavaScript Confirm dialog handling by clicking the confirm button, accepting the confirmation, and verifying the result message

Starting URL: https://the-internet.herokuapp.com/javascript_alerts

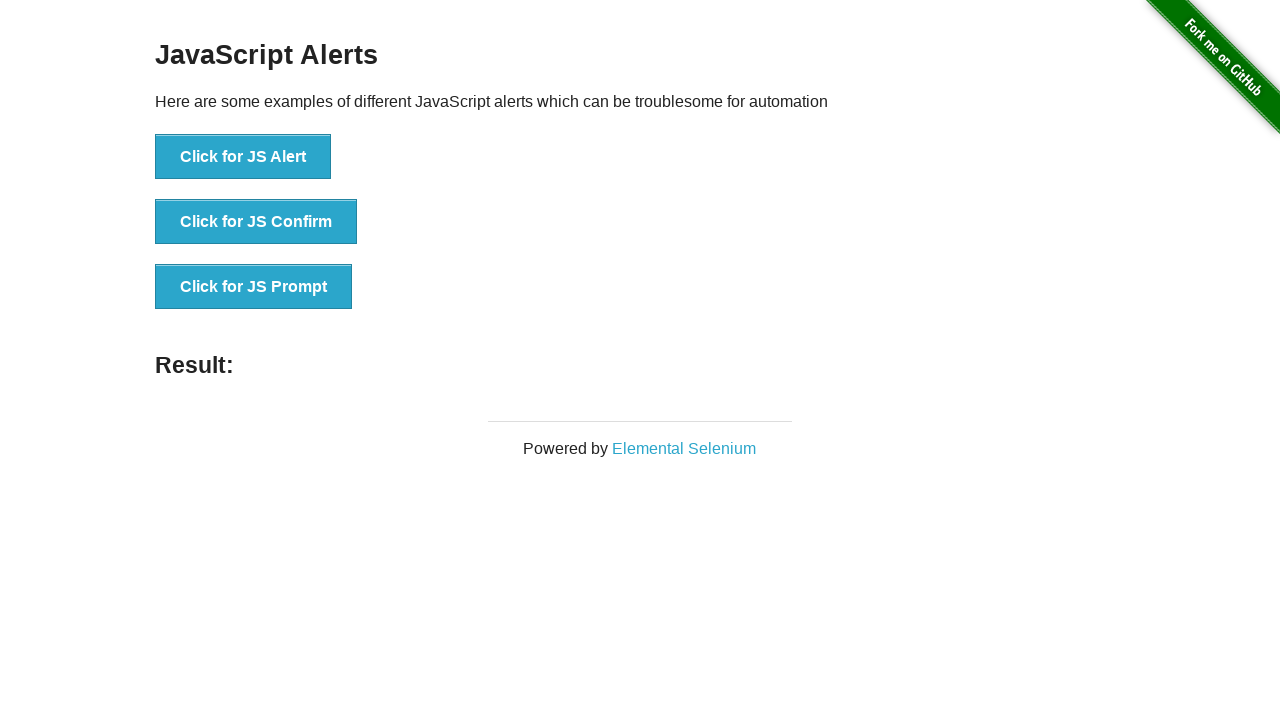

Set up dialog handler to accept confirm dialogs
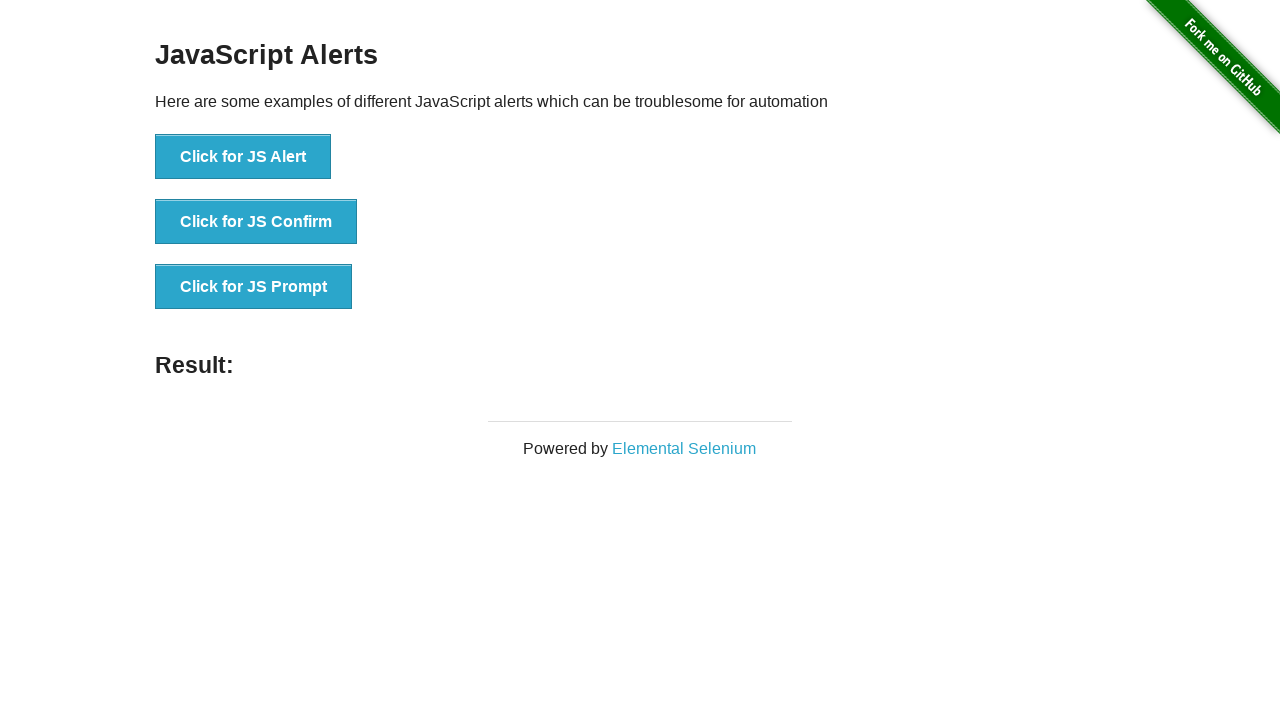

Clicked the JS Confirm button at (256, 222) on button:has-text('Click for JS Confirm')
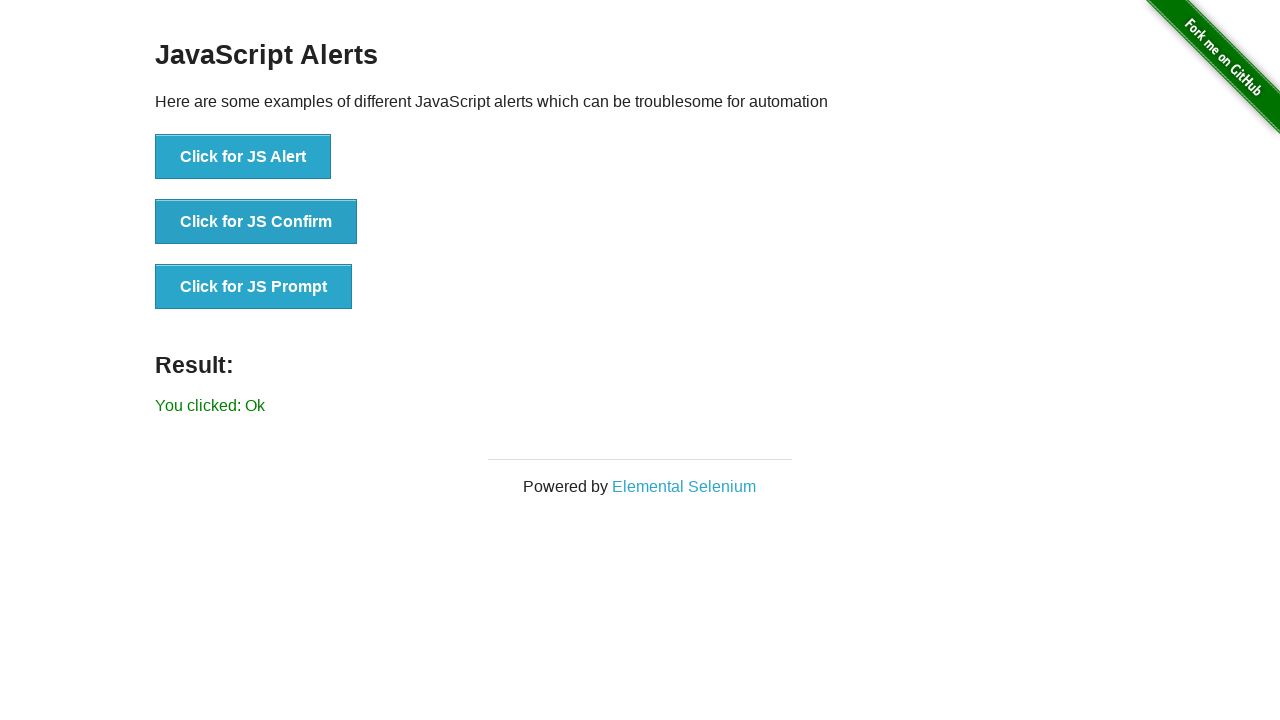

Result message loaded after confirming dialog
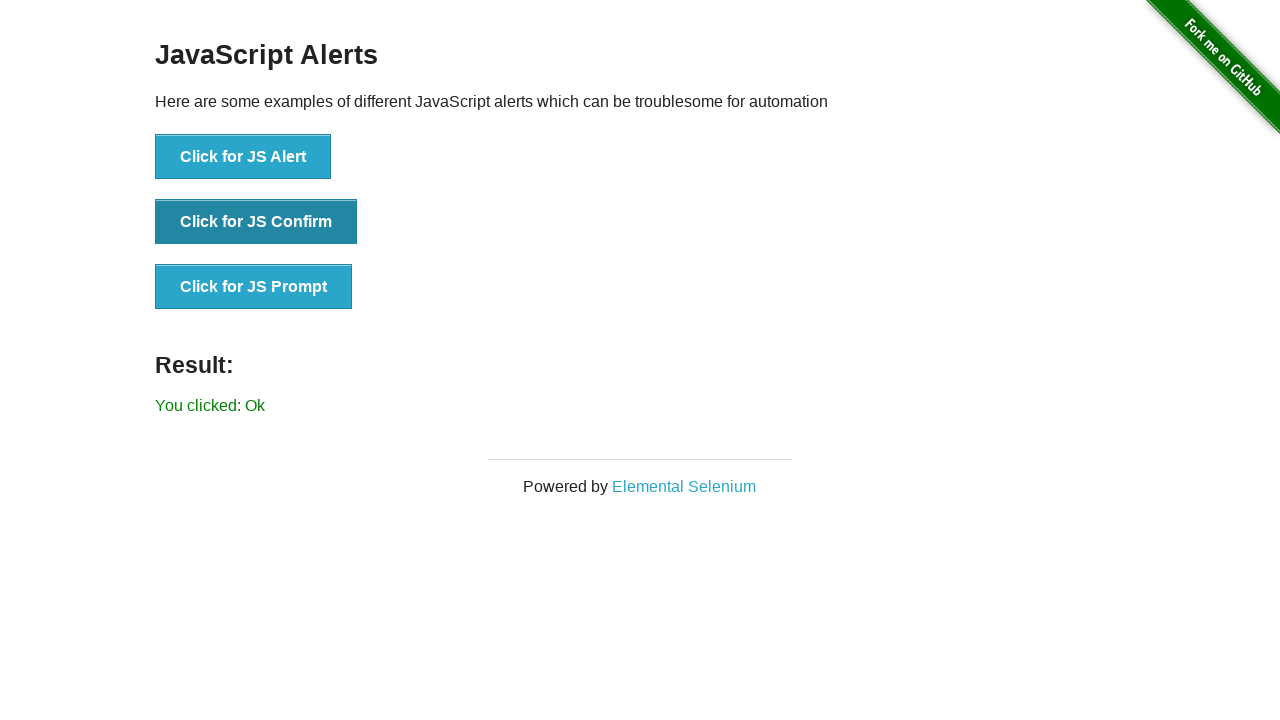

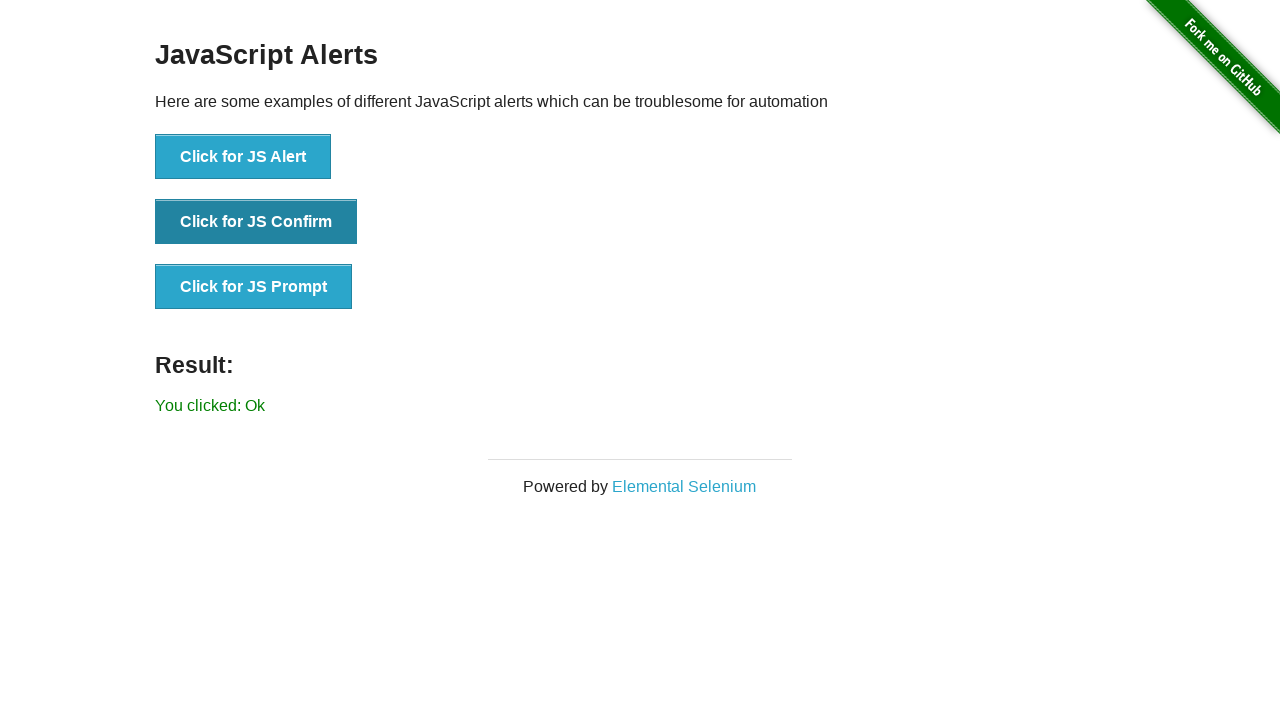